Tests website footer navigation by counting links in different sections and opening footer column links in new tabs to verify they work

Starting URL: http://qaclickacademy.com/practice.php

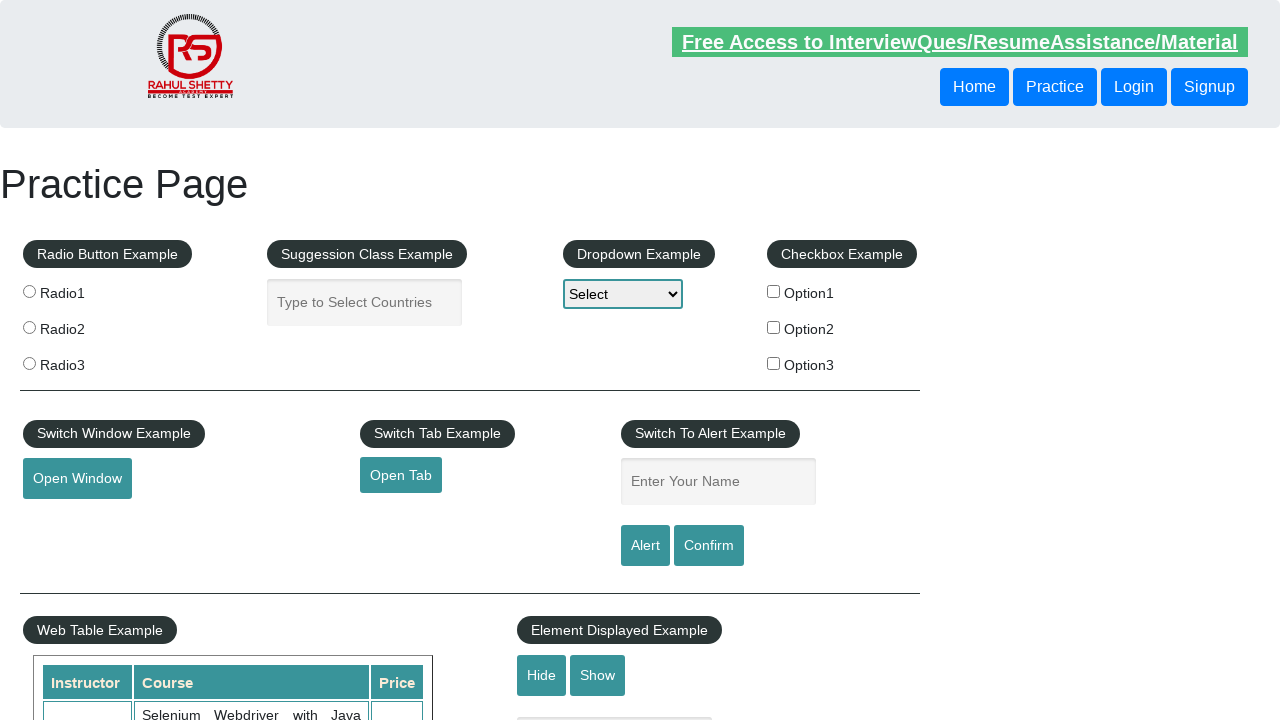

Counted total links on page: 27
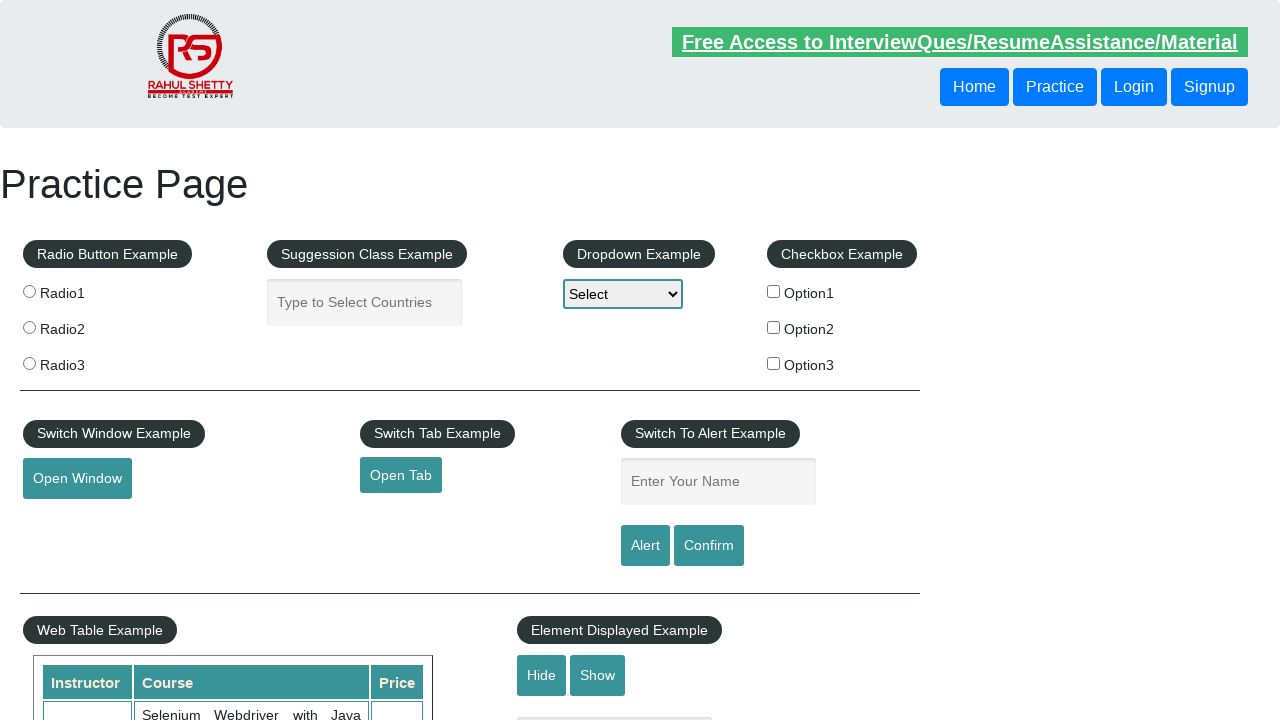

Located footer section with ID 'gf-BIG'
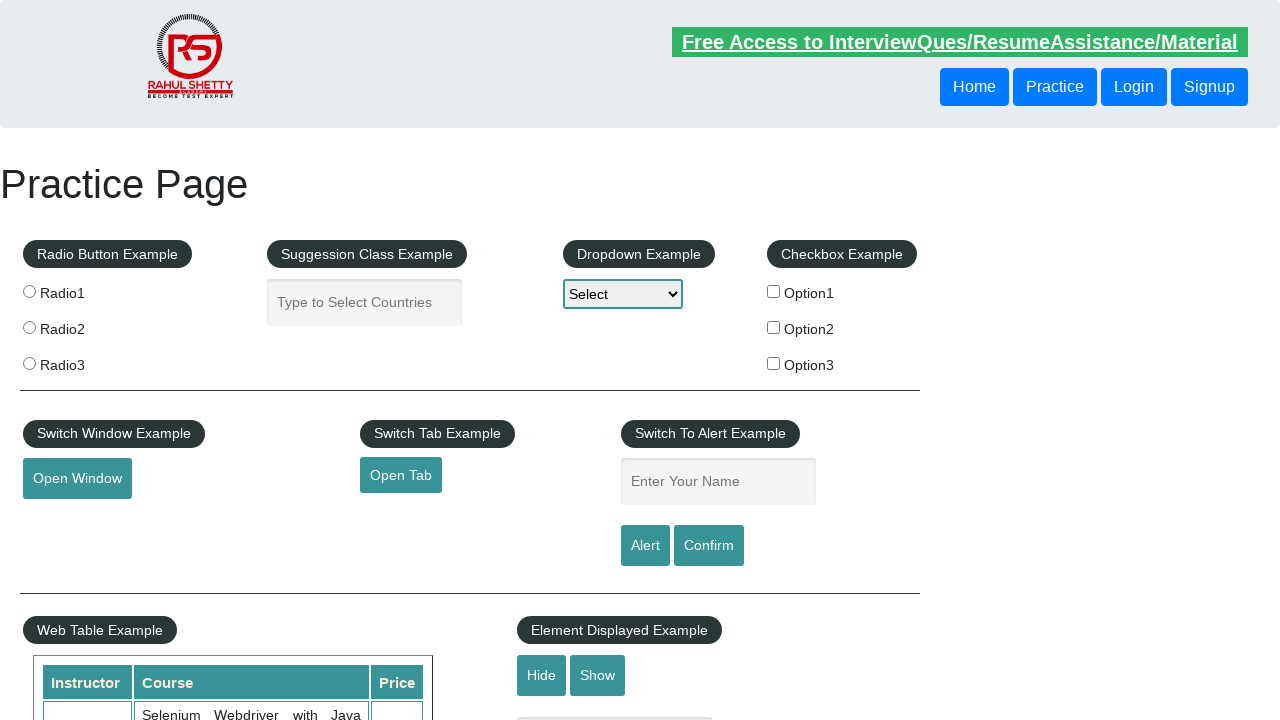

Counted links in footer section: 20
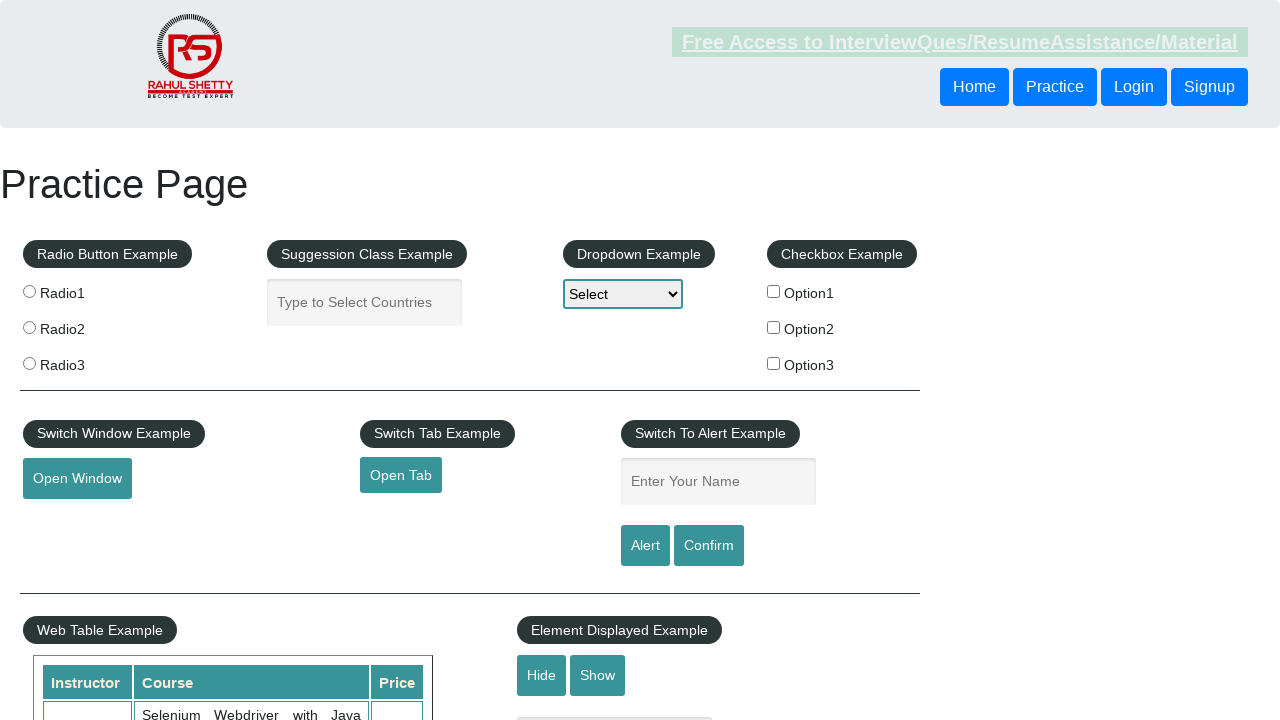

Located first column of footer using XPath
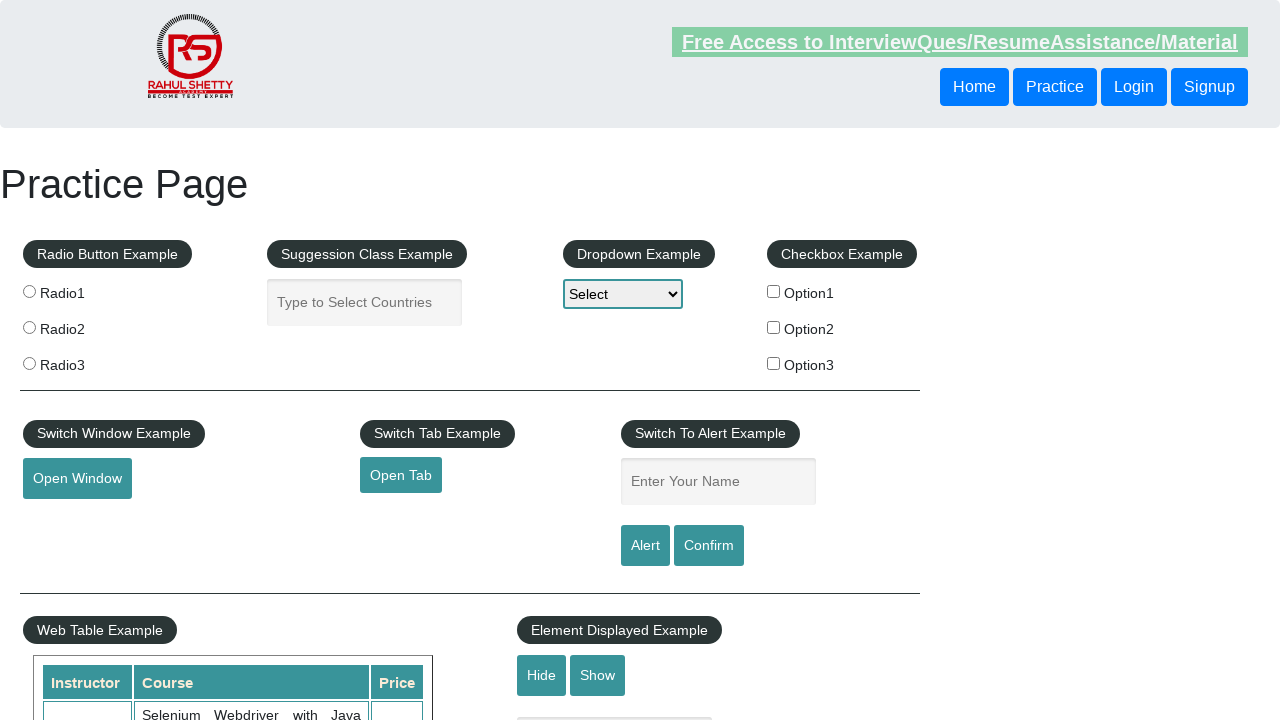

Counted links in first footer column: 5
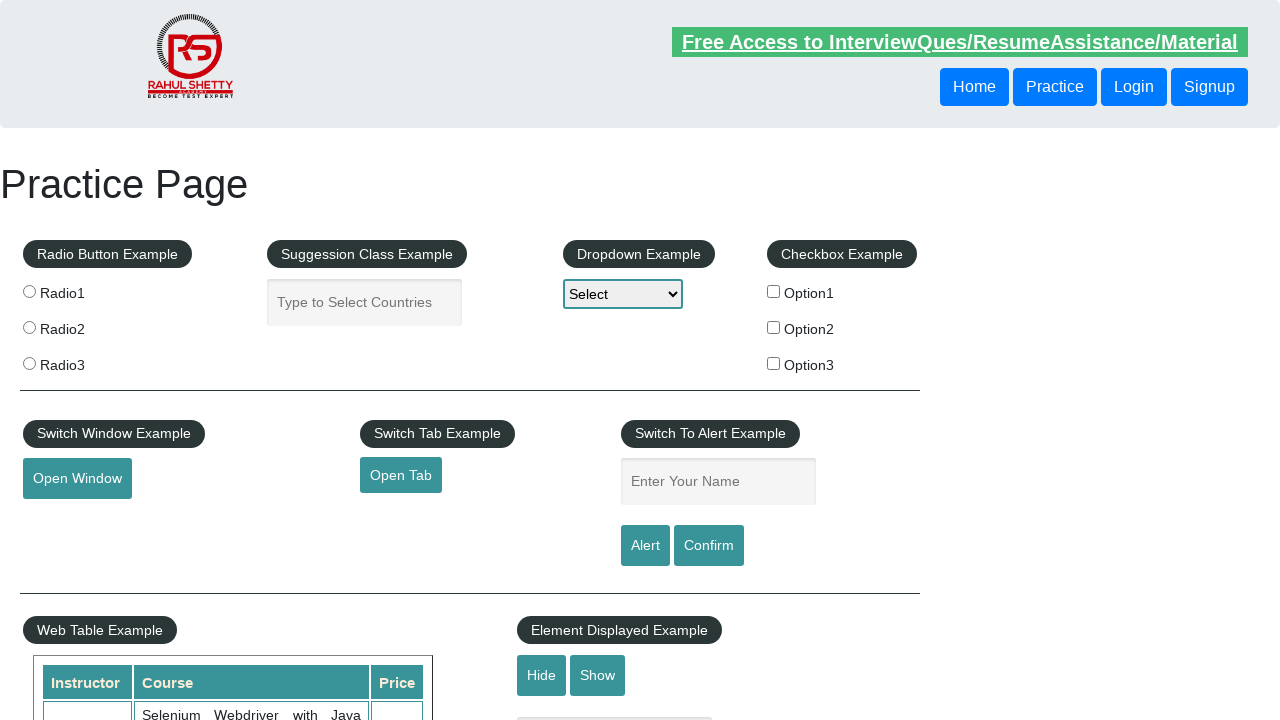

Selected footer column link at index 1
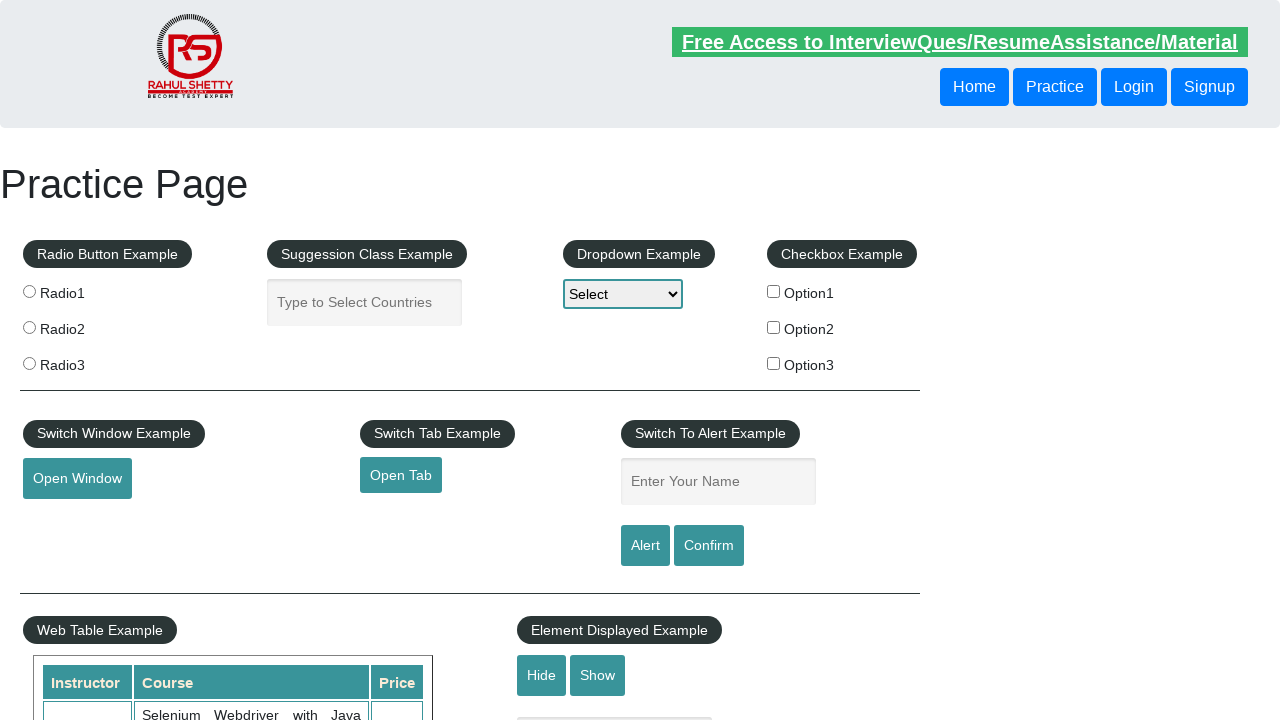

Retrieved href attribute from link at index 1: http://www.restapitutorial.com/
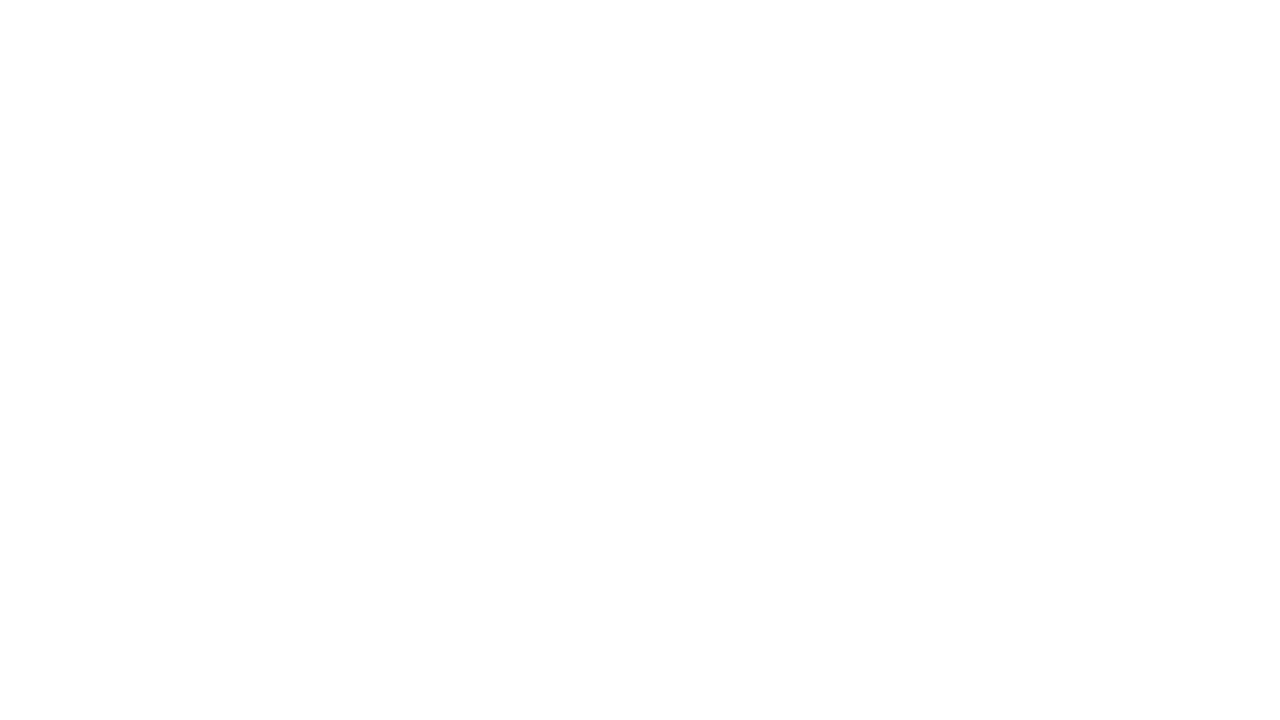

Navigated to link URL: http://www.restapitutorial.com/
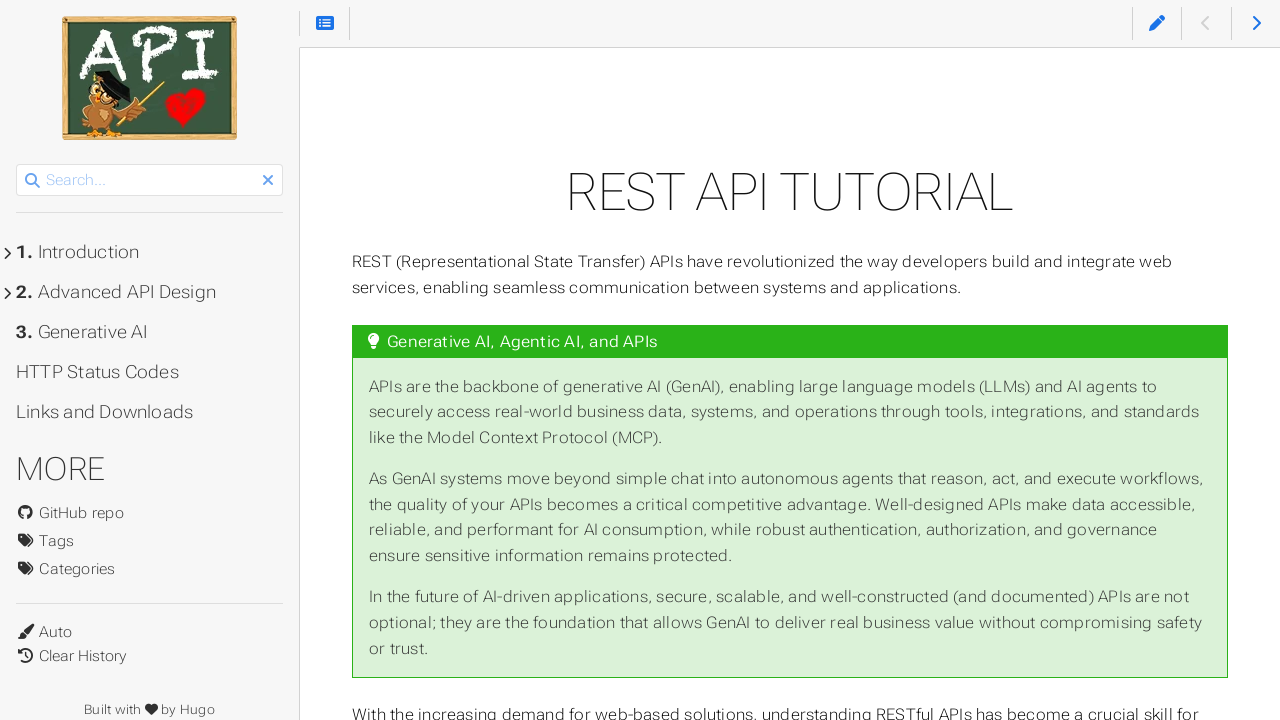

Retrieved page title from opened link: REST API Tutorial
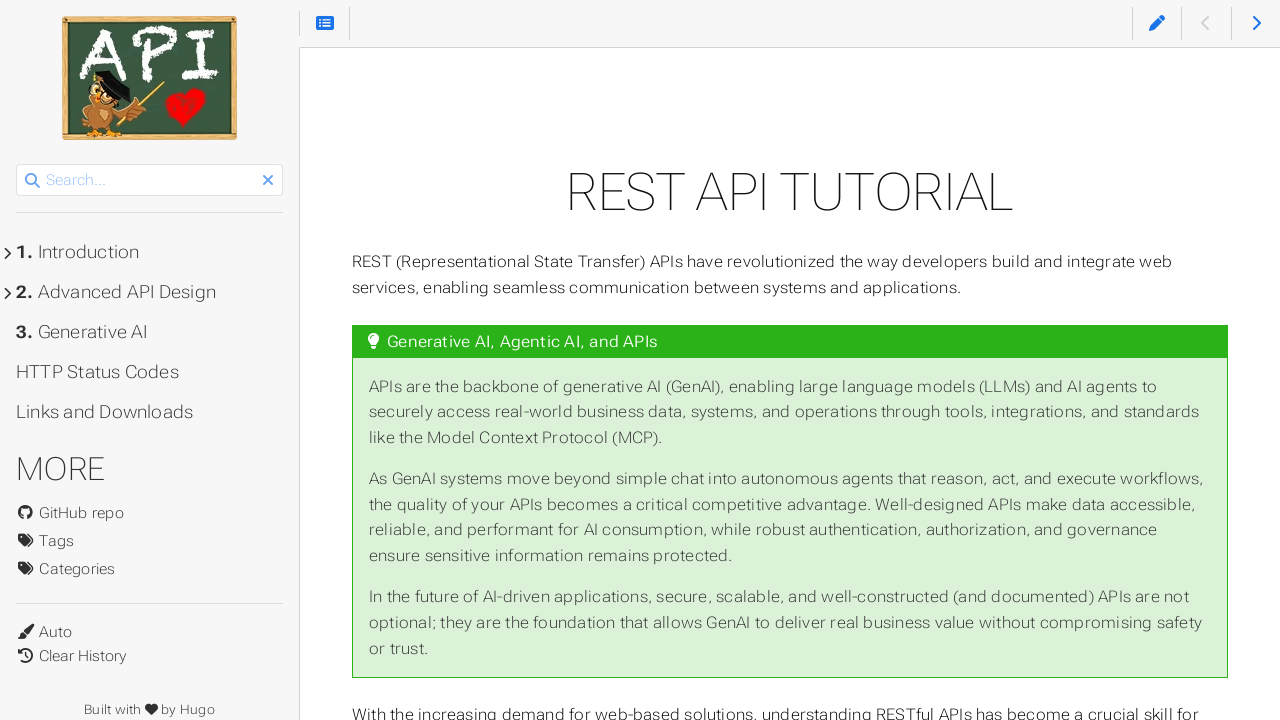

Selected footer column link at index 2
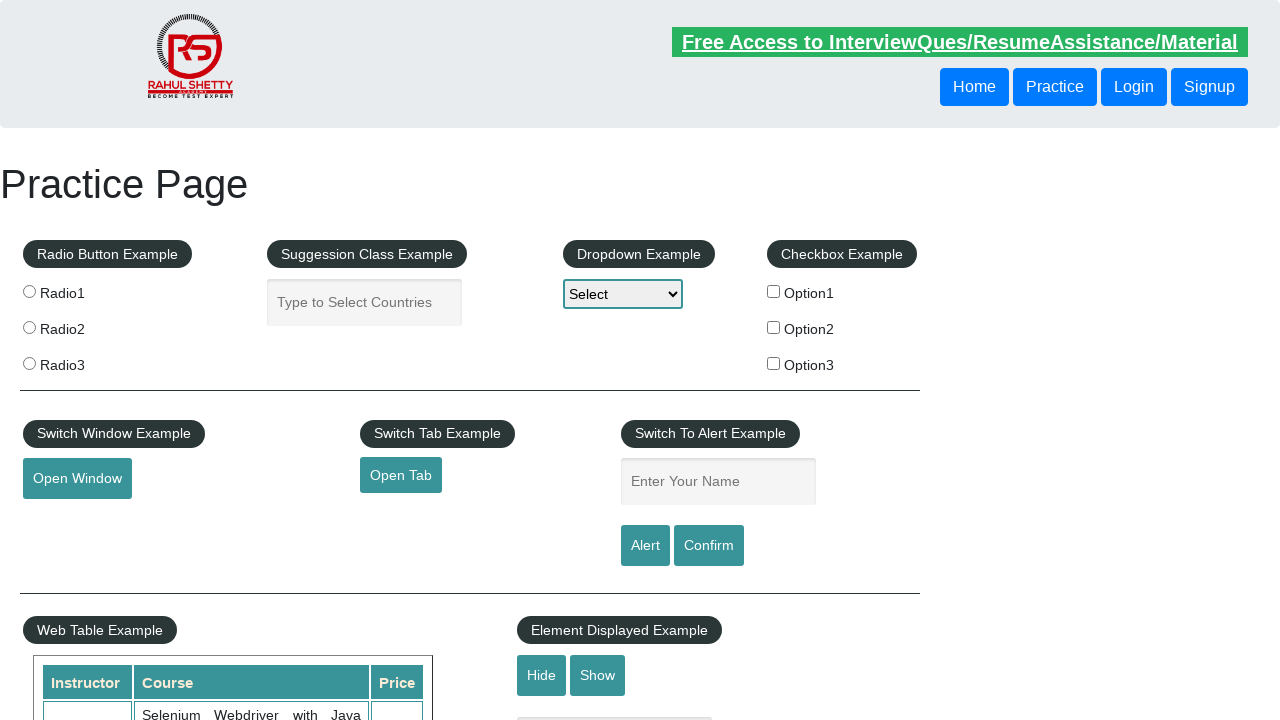

Retrieved href attribute from link at index 2: https://www.soapui.org/
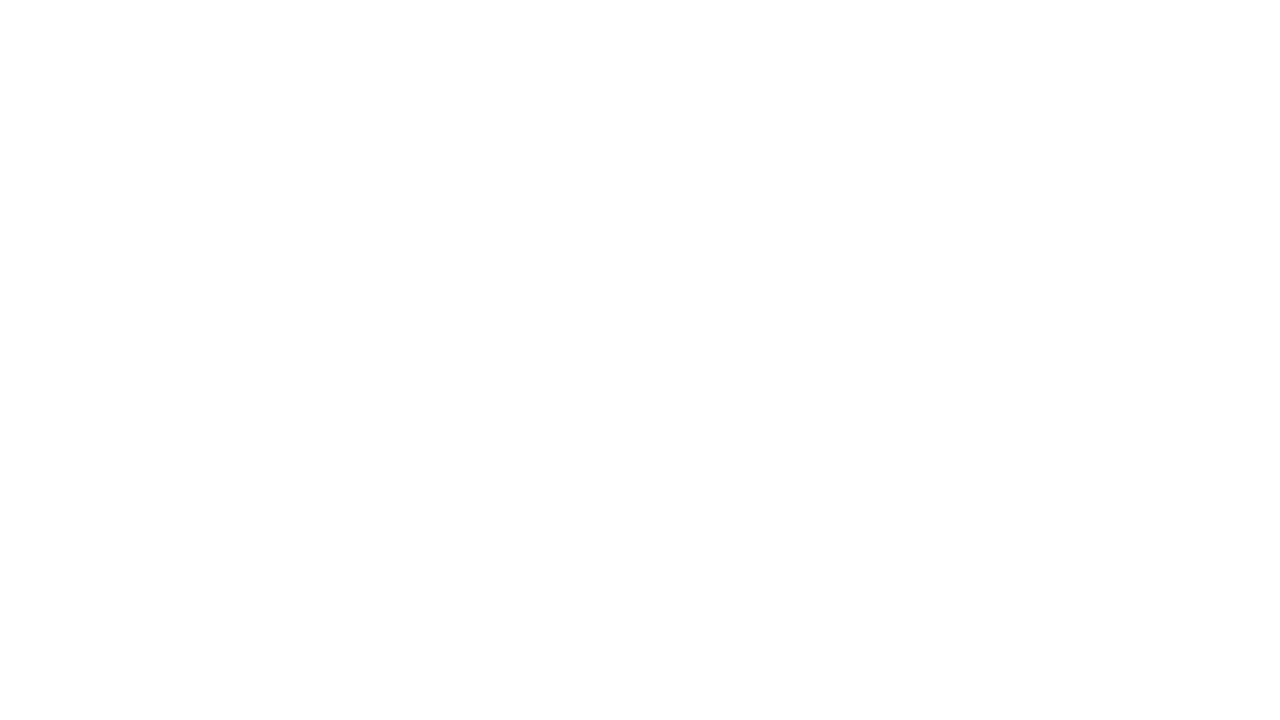

Navigated to link URL: https://www.soapui.org/
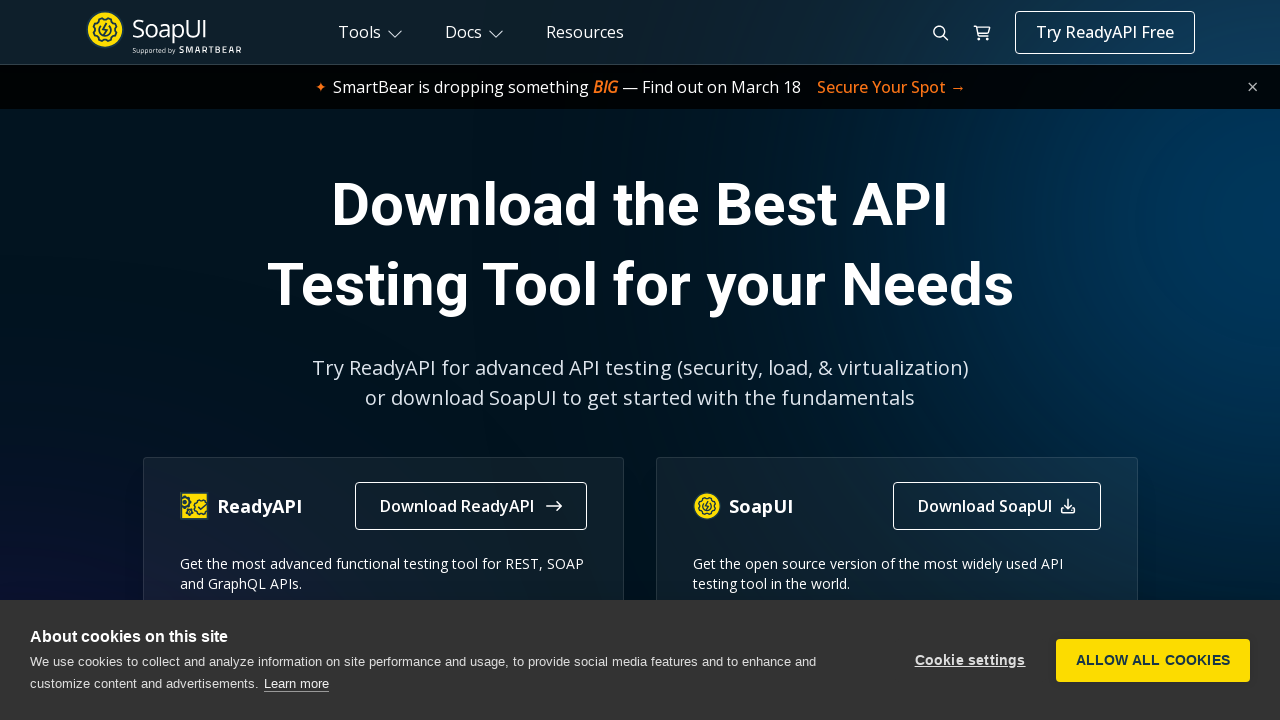

Retrieved page title from opened link: The World’s Most Popular API Testing Tool | SoapUI
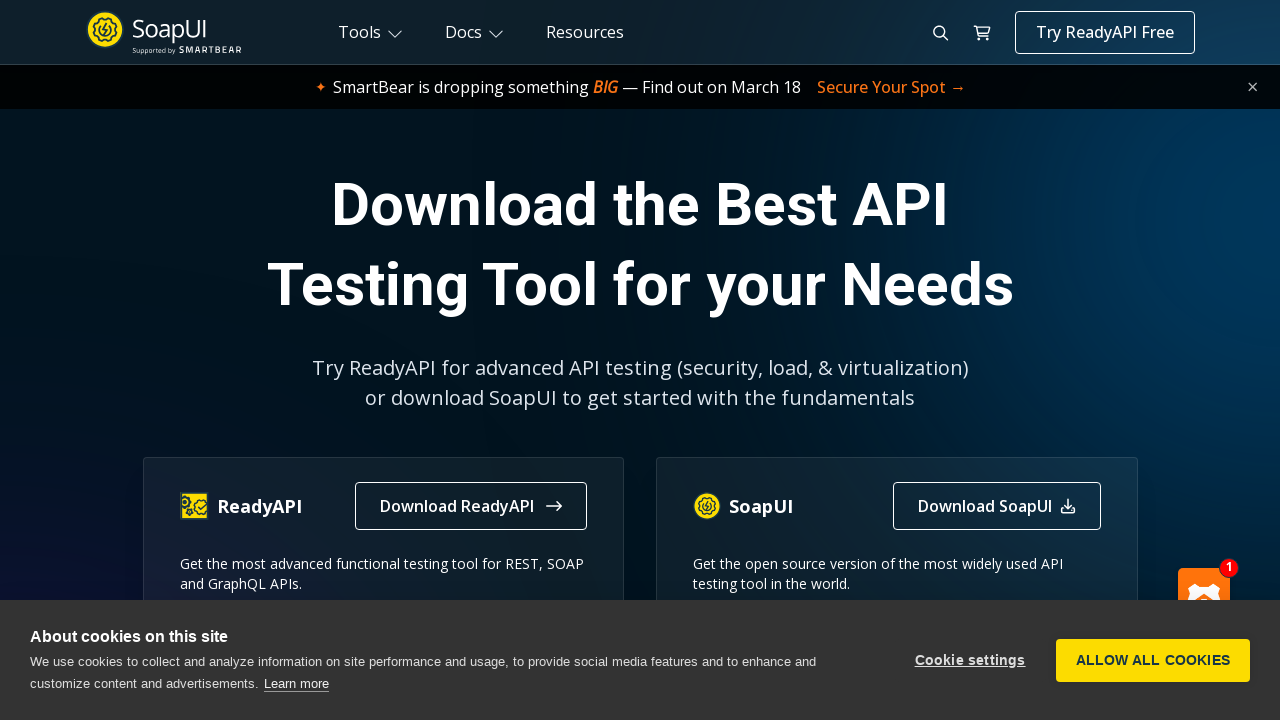

Selected footer column link at index 3
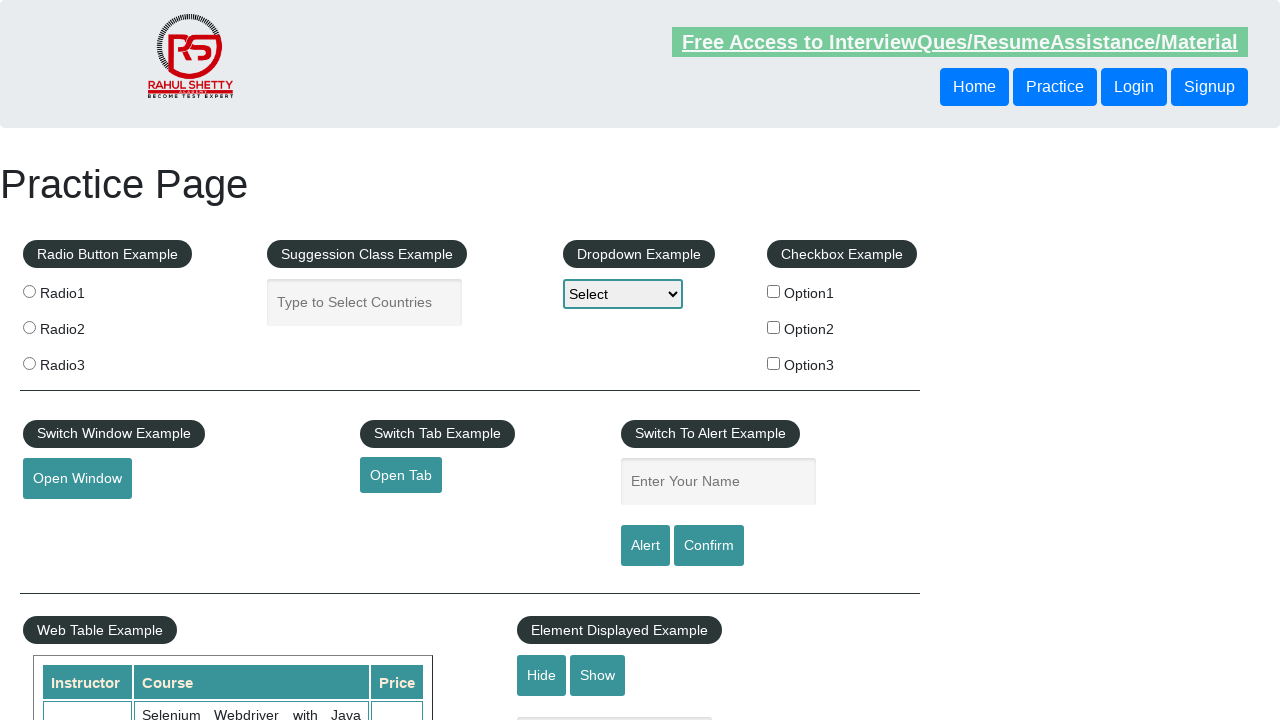

Retrieved href attribute from link at index 3: https://courses.rahulshettyacademy.com/p/appium-tutorial
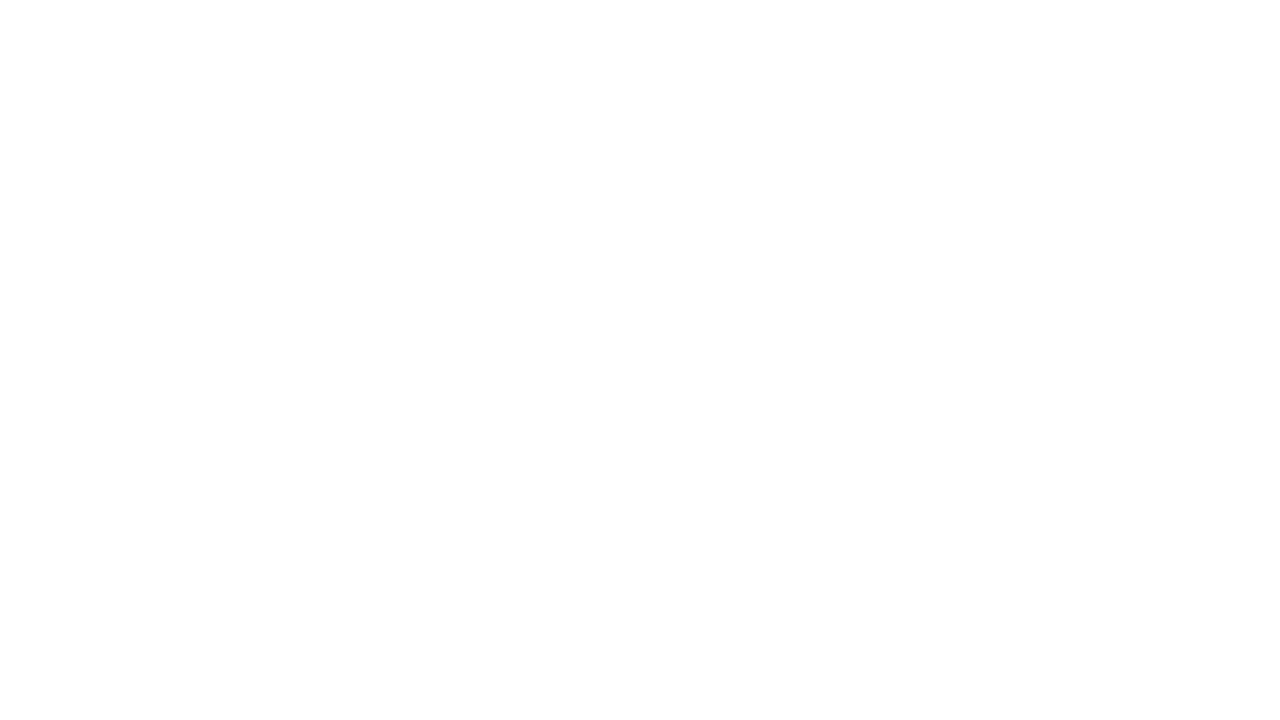

Navigated to link URL: https://courses.rahulshettyacademy.com/p/appium-tutorial
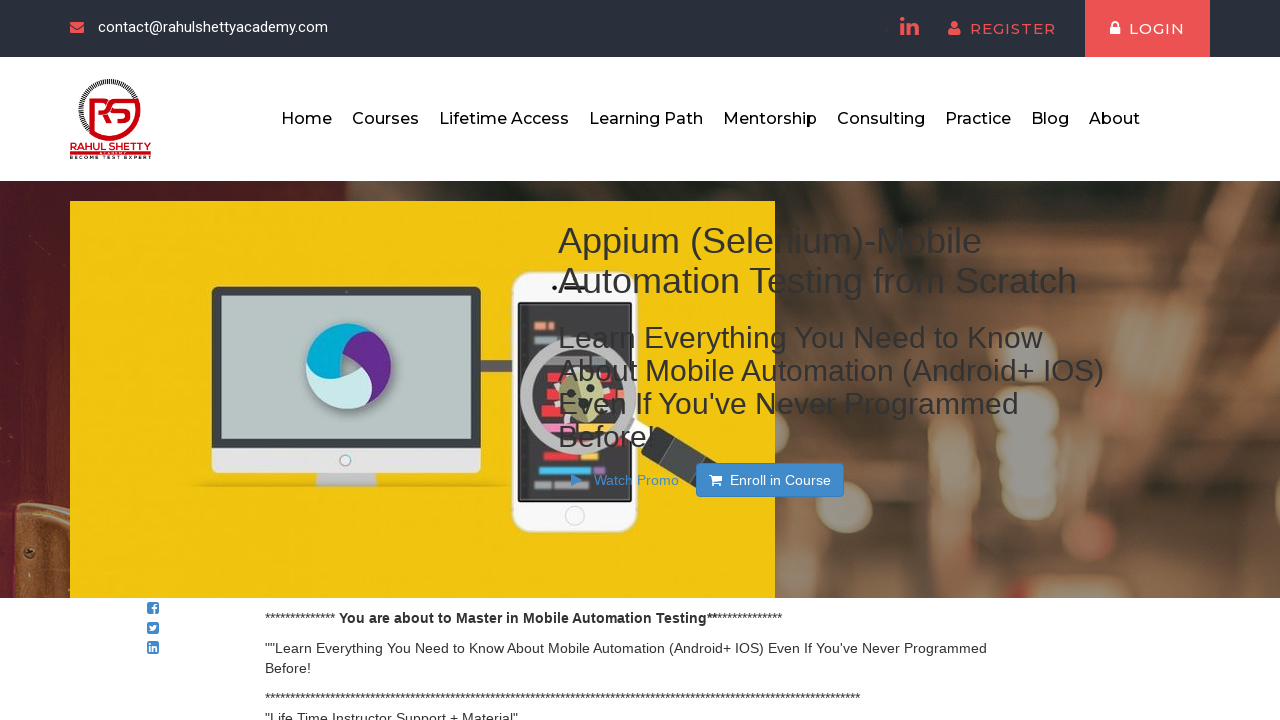

Retrieved page title from opened link: Appium tutorial for Mobile Apps testing | RahulShetty Academy | Rahul
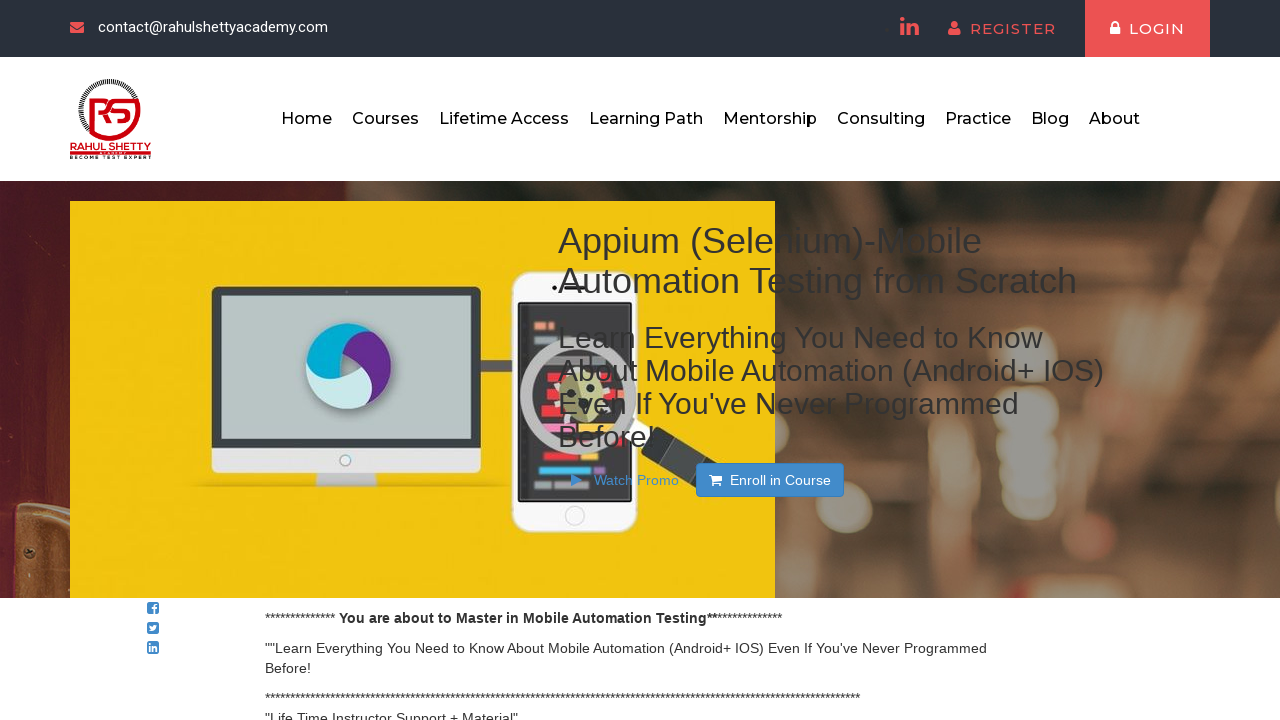

Selected footer column link at index 4
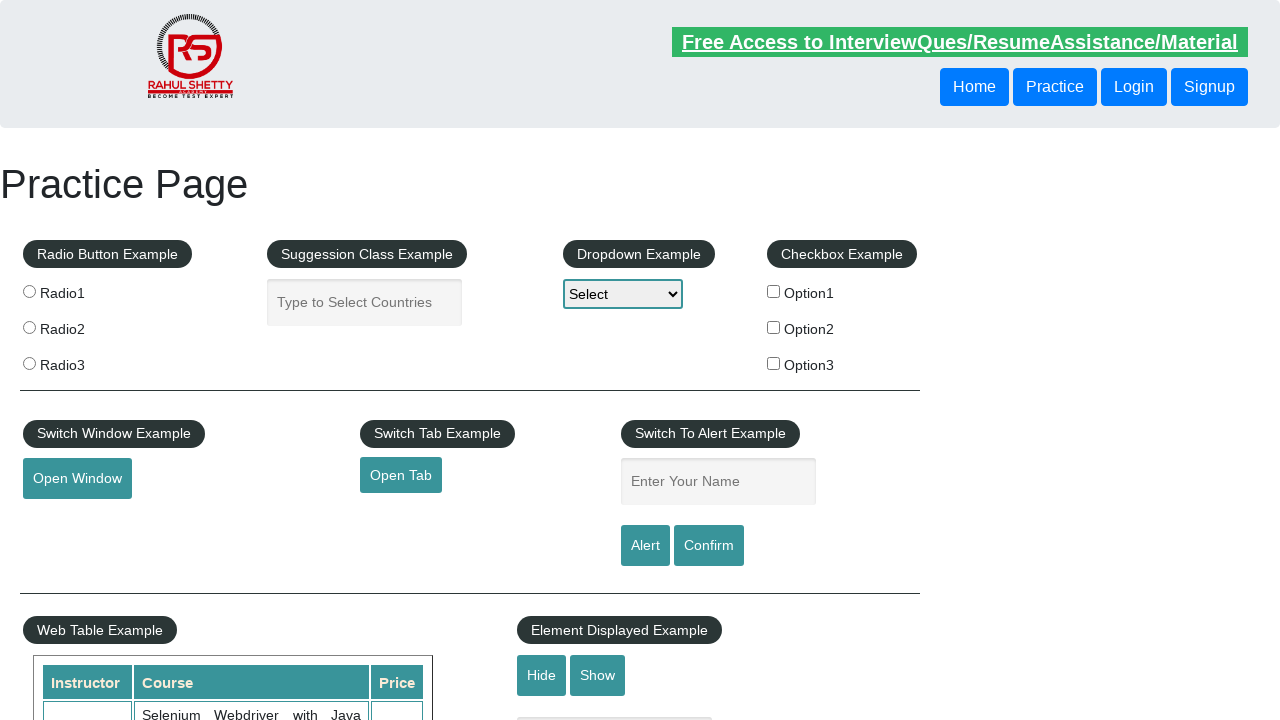

Retrieved href attribute from link at index 4: https://jmeter.apache.org/
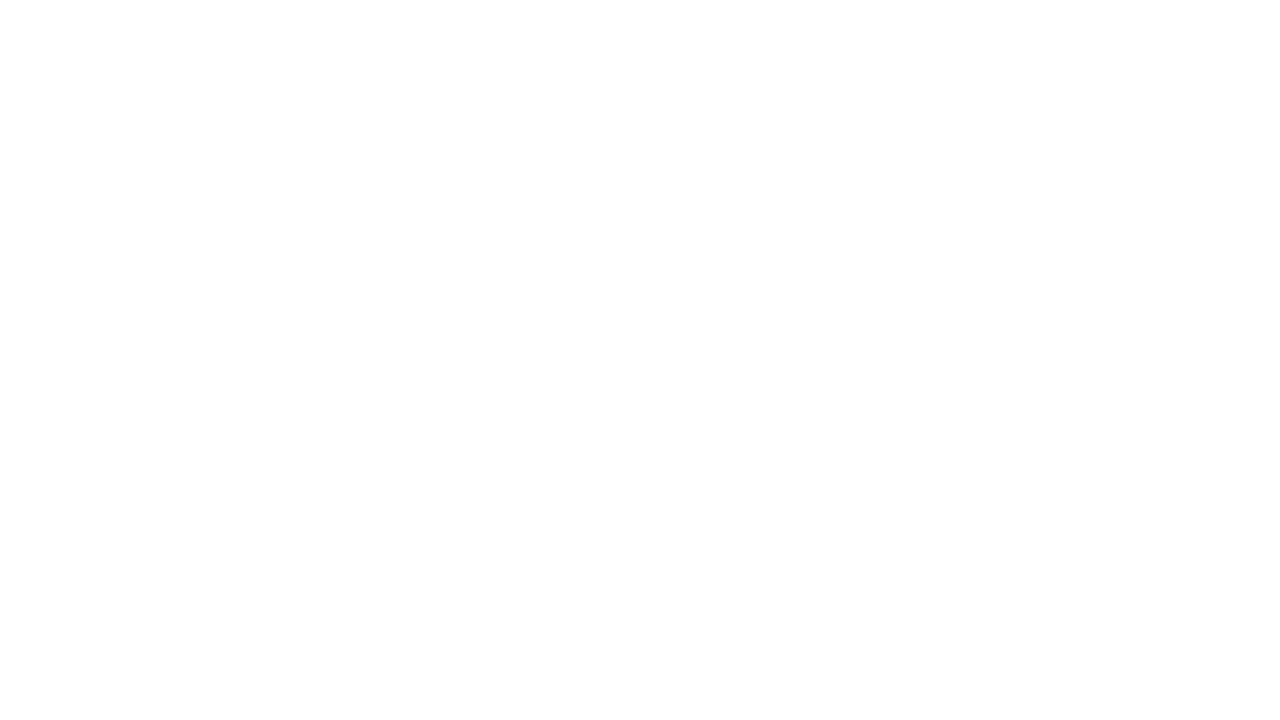

Navigated to link URL: https://jmeter.apache.org/
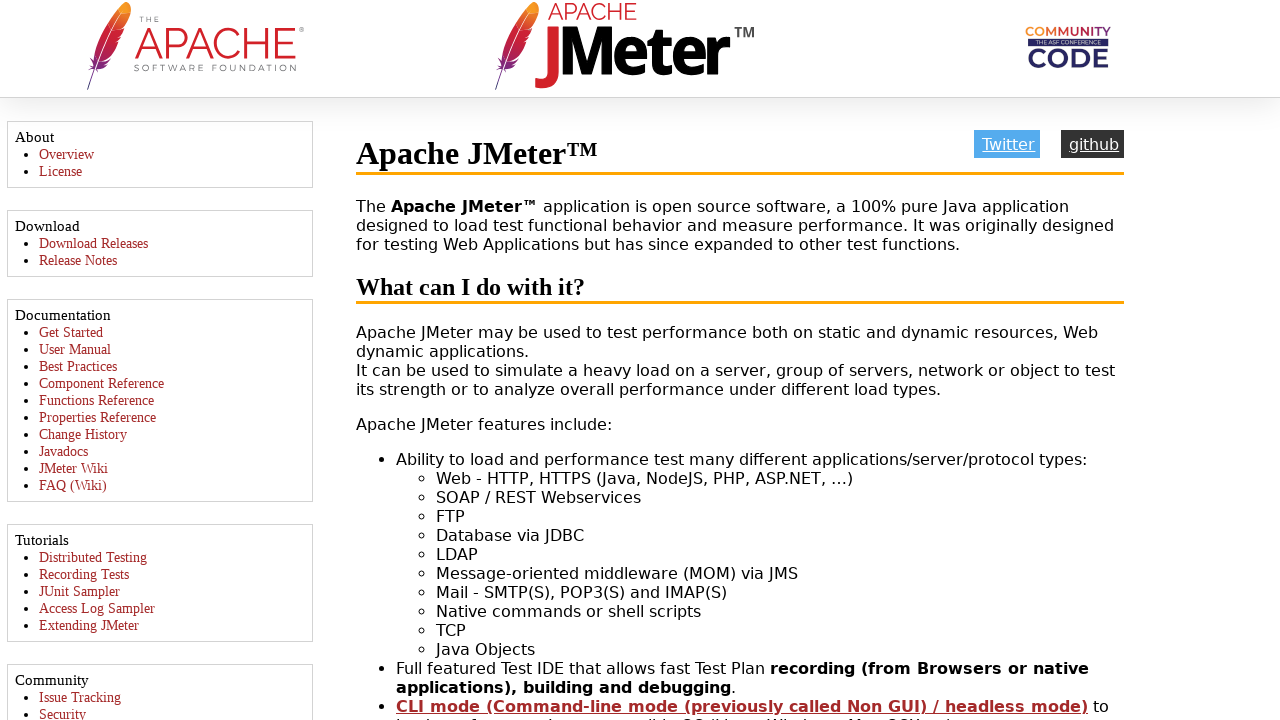

Retrieved page title from opened link: Apache JMeter - Apache JMeter™
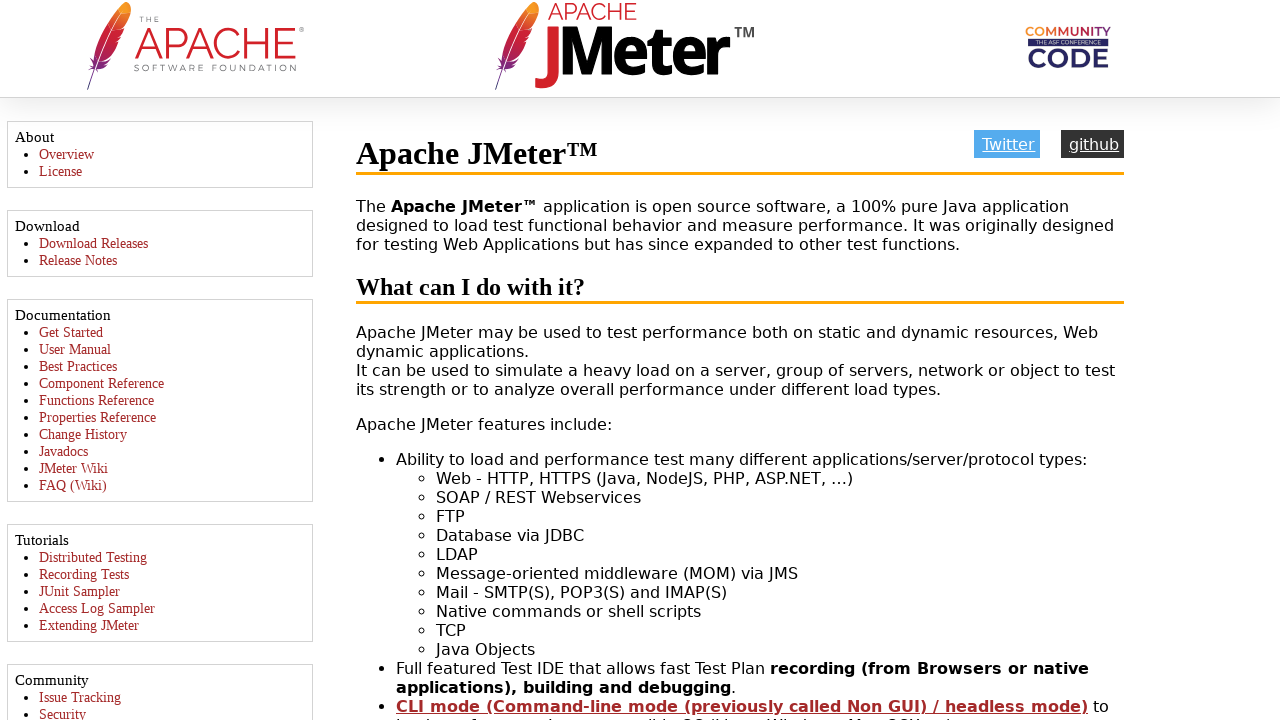

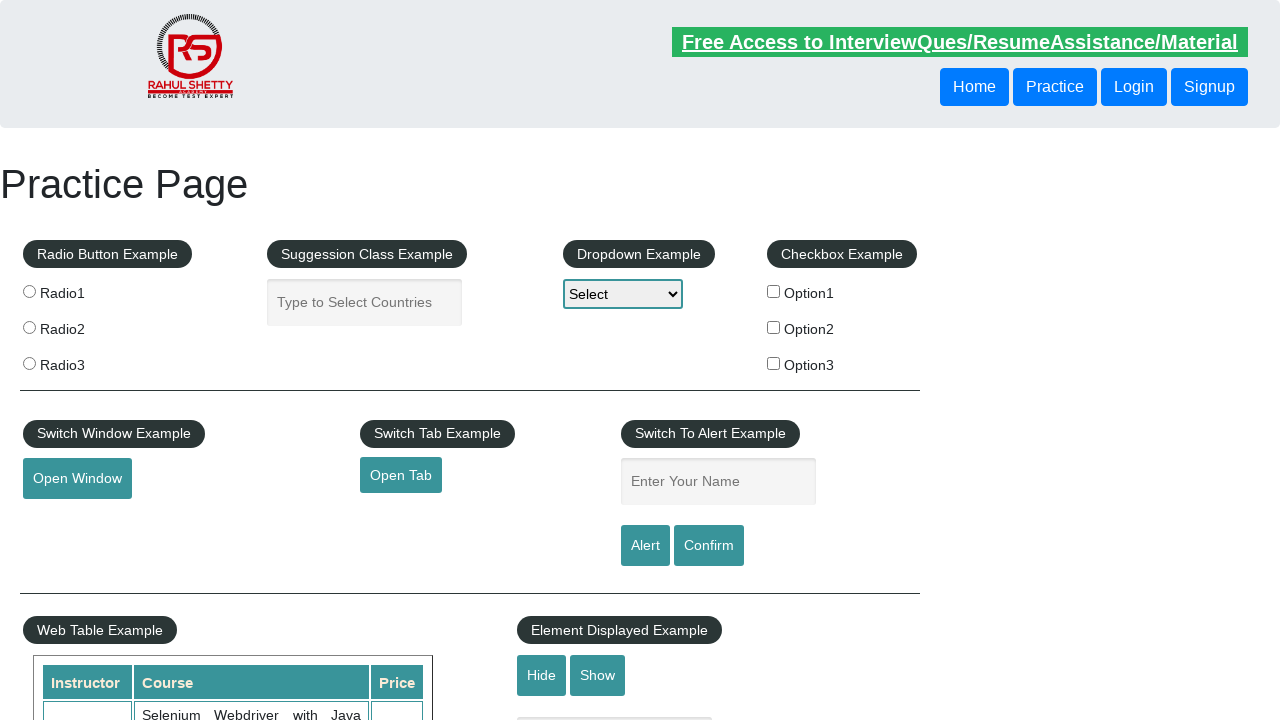